Tests browser navigation functionality including navigating to URLs, going back, forward, and refreshing the page across two different websites.

Starting URL: https://trytestingthis.netlify.app

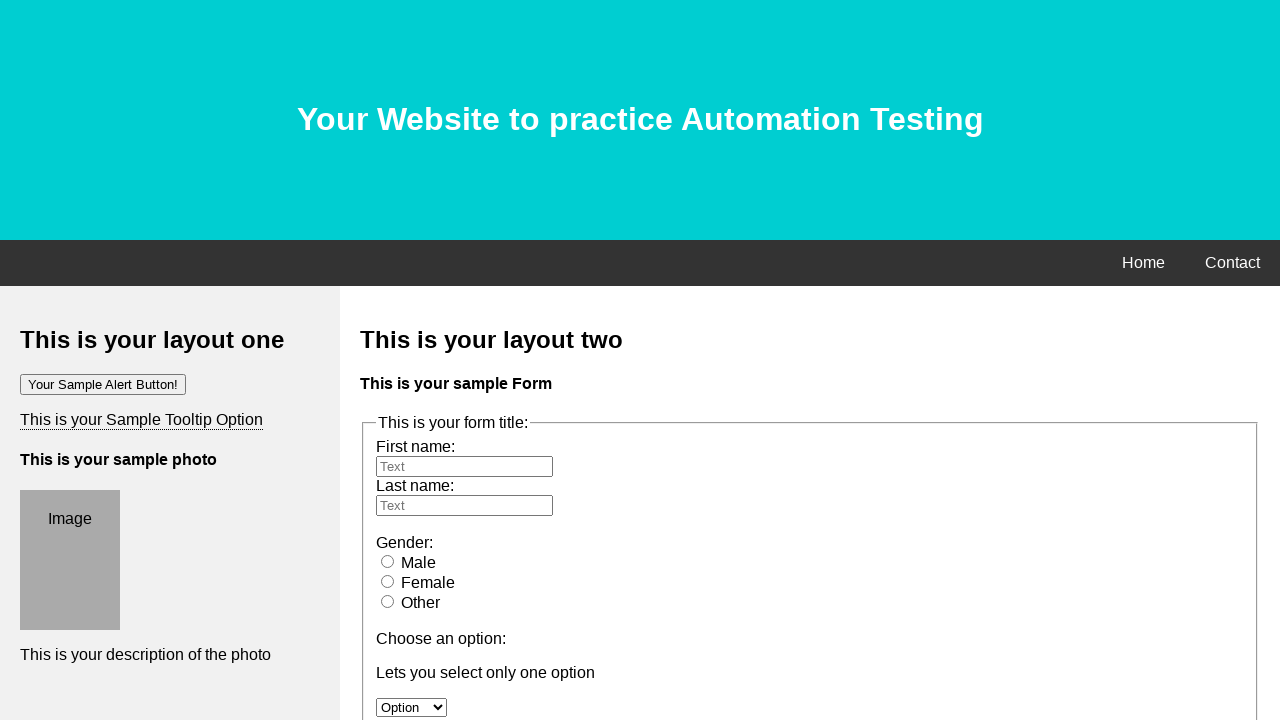

Retrieved and printed title of initial page at https://trytestingthis.netlify.app
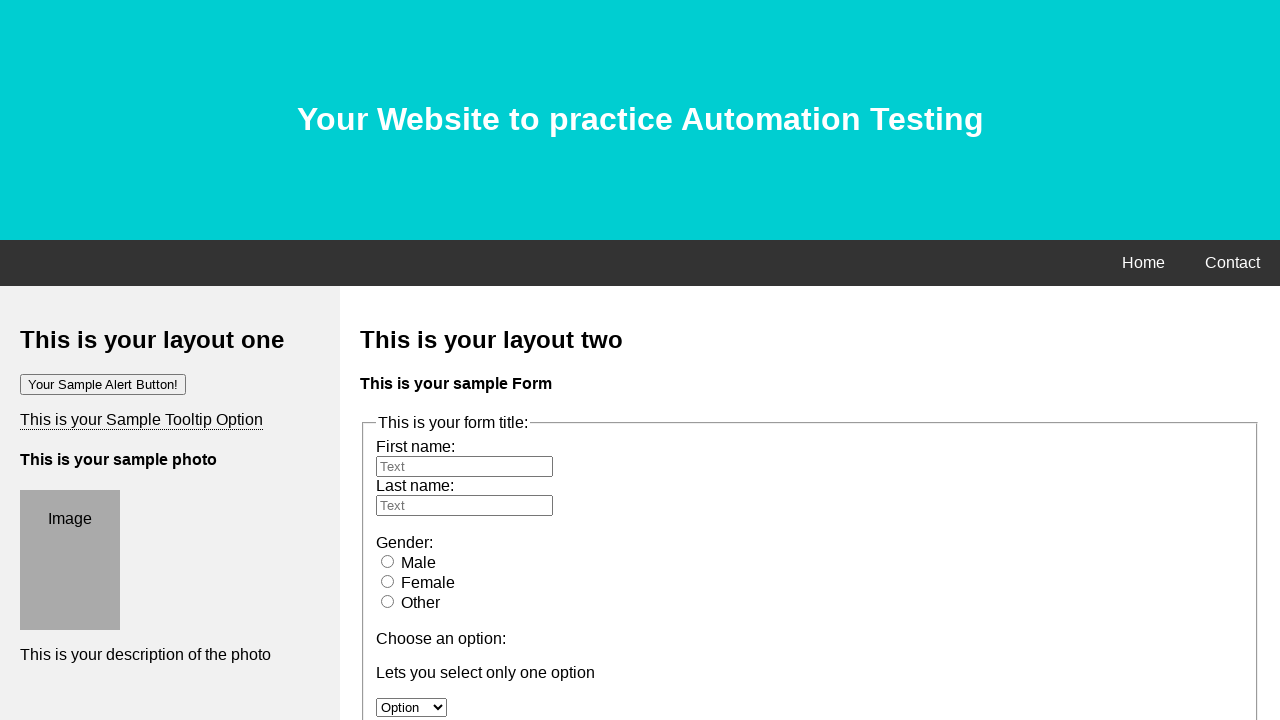

Navigated to https://rahulshettyacademy.com/AutomationPractice/
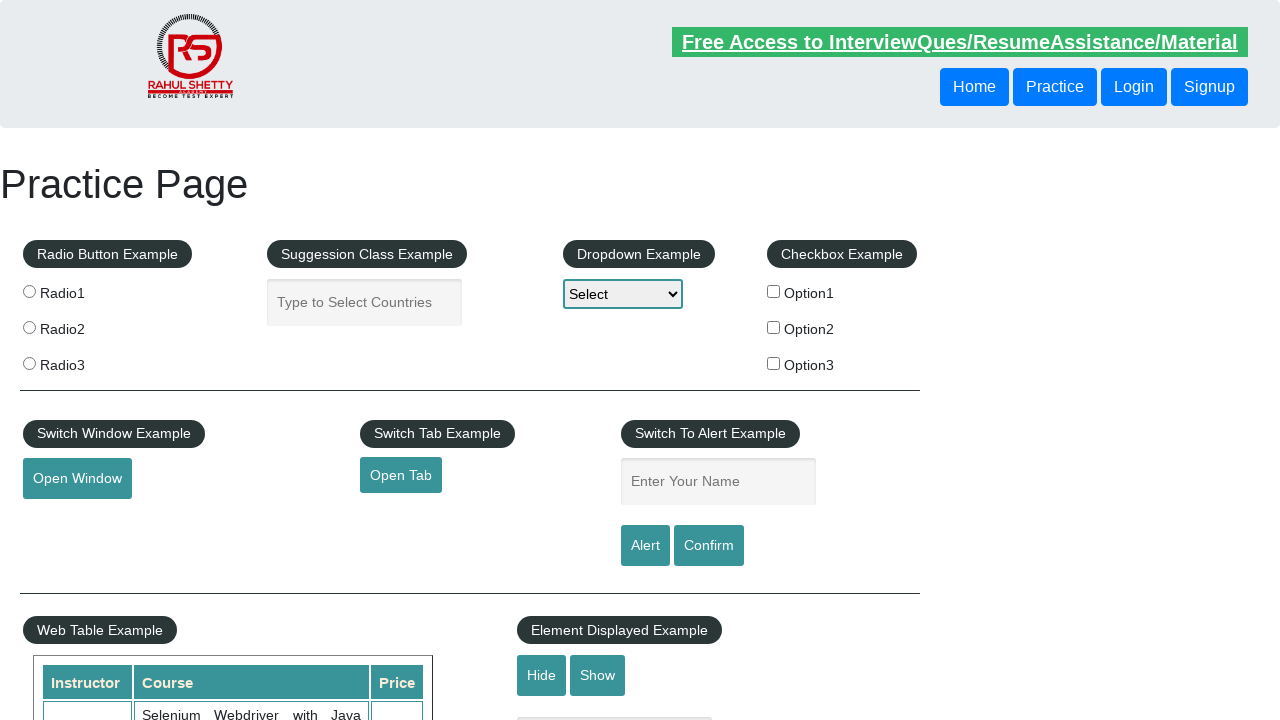

Retrieved and printed title of second website
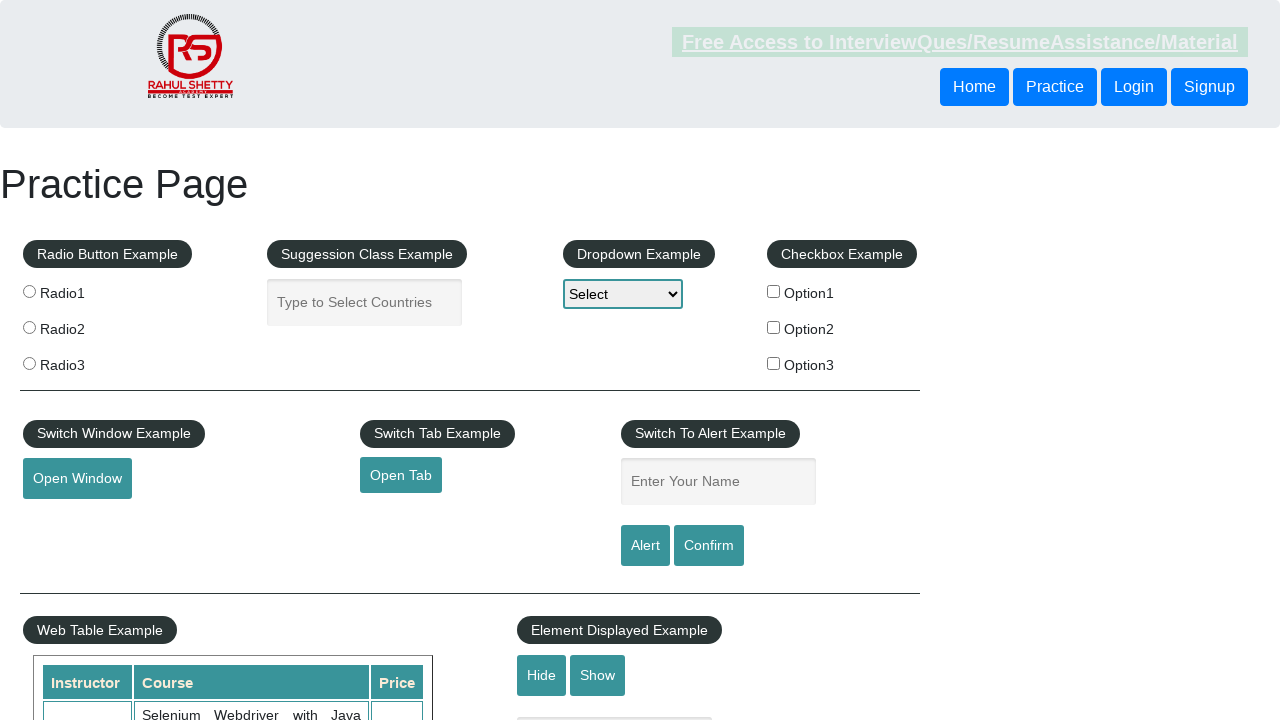

Navigated back to previous page using browser back button
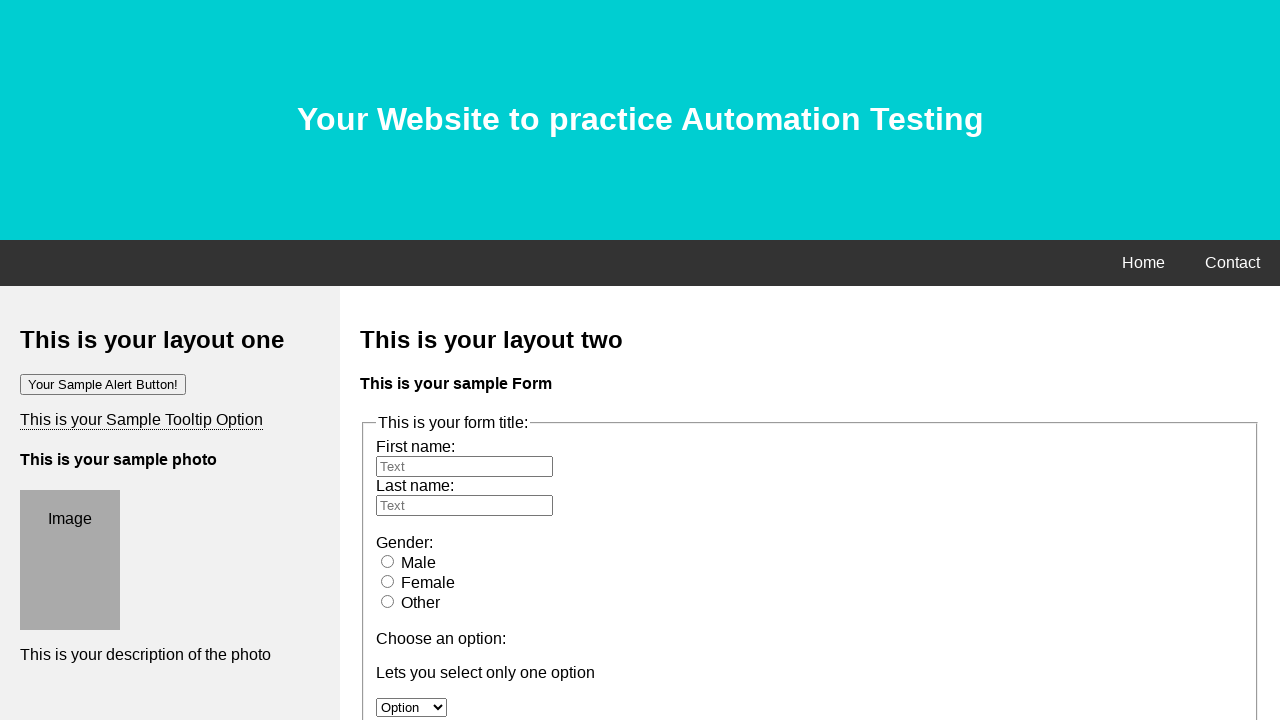

Retrieved and printed title of page after navigating back
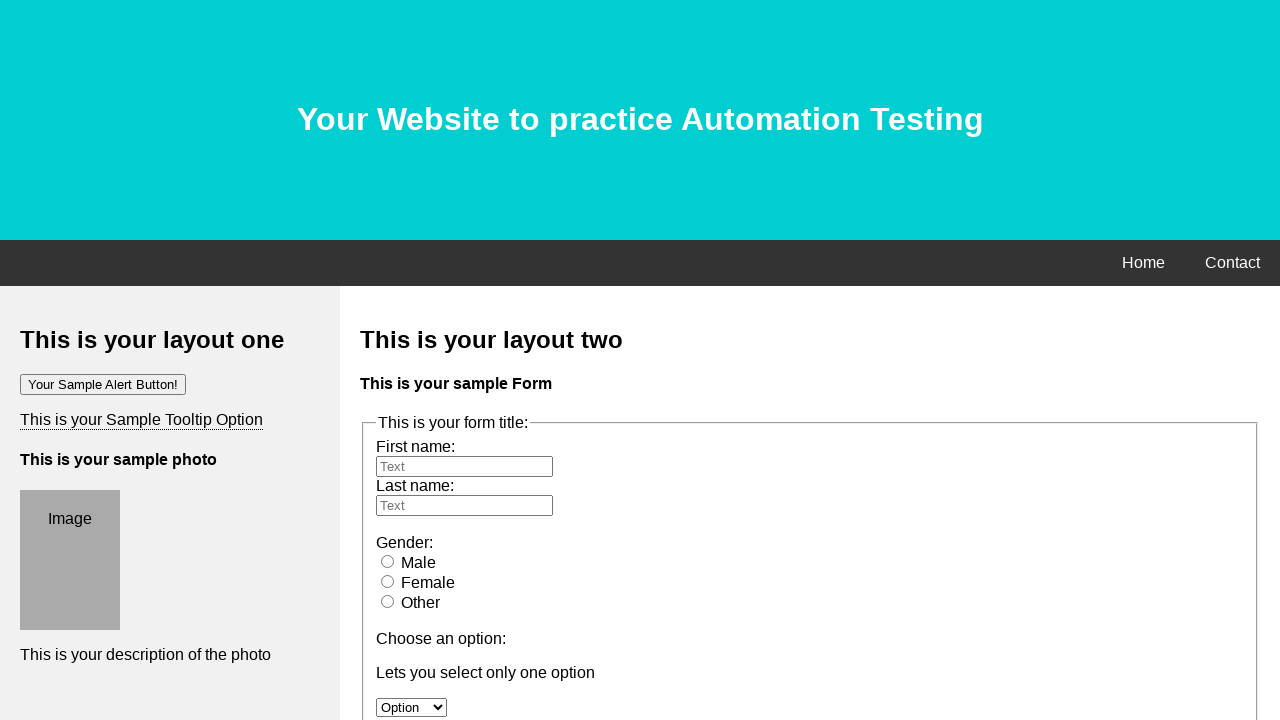

Navigated forward using browser forward button
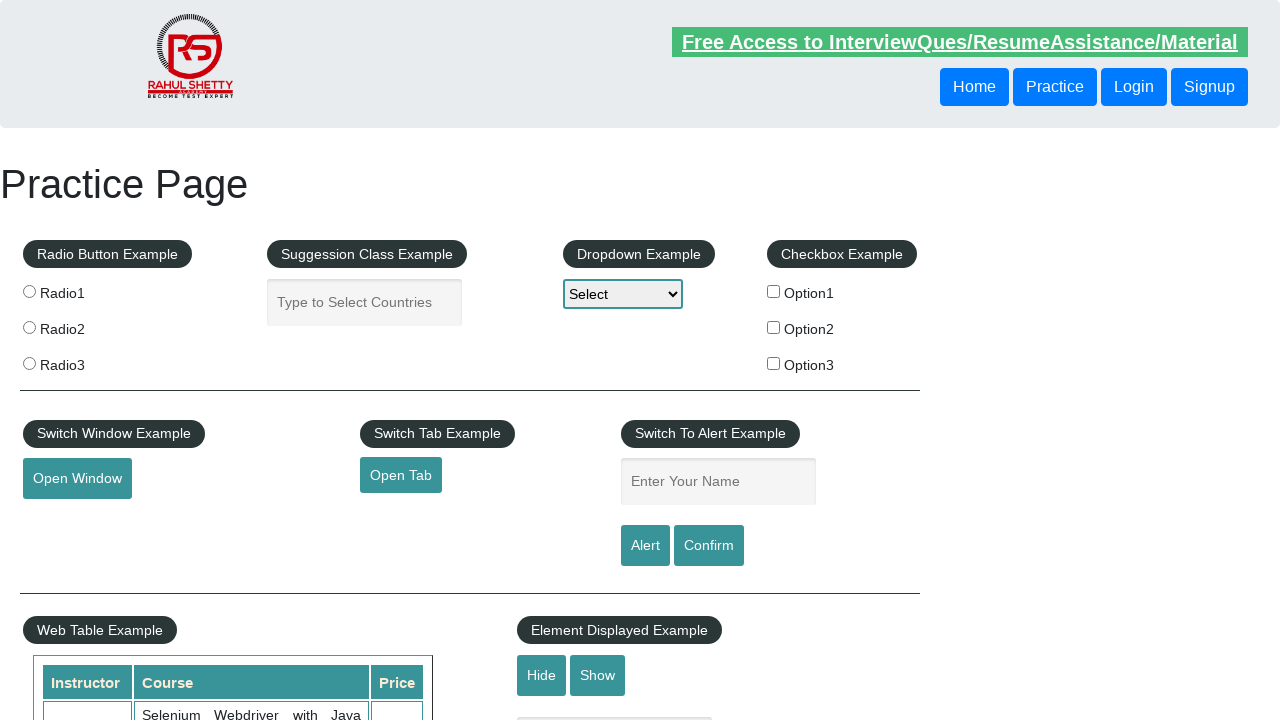

Retrieved and printed title of page after navigating forward
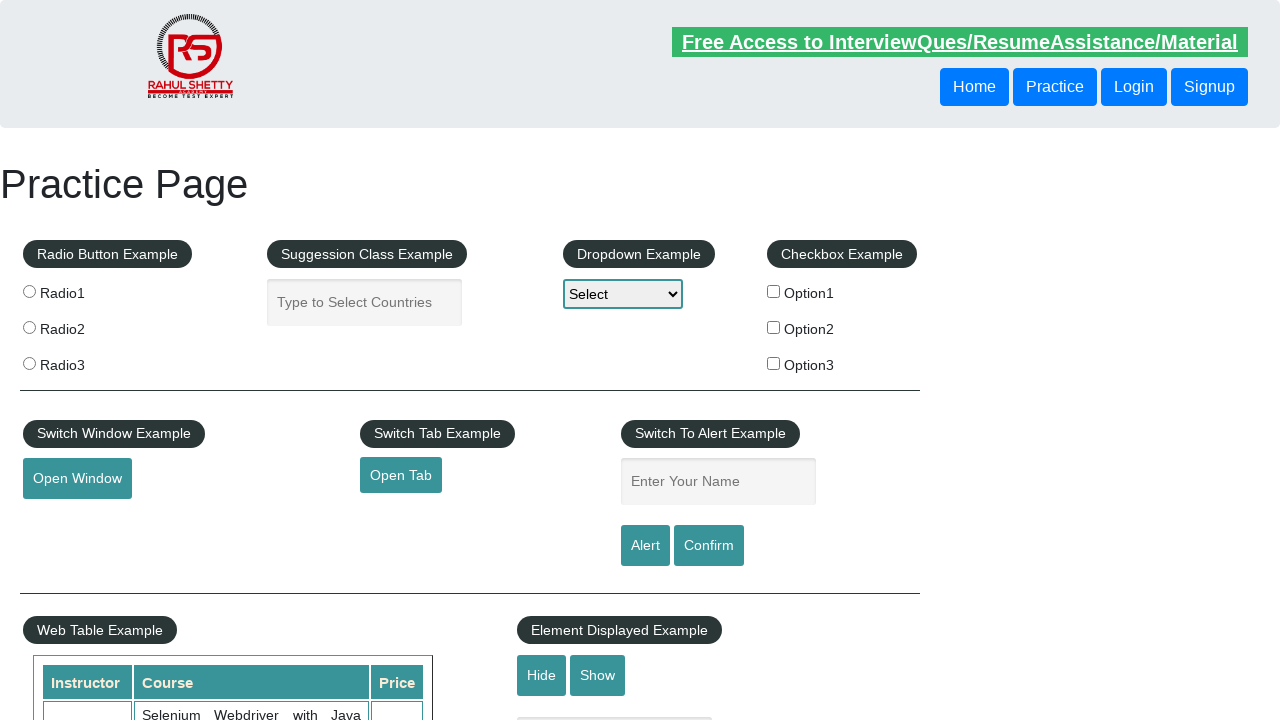

Refreshed the current page
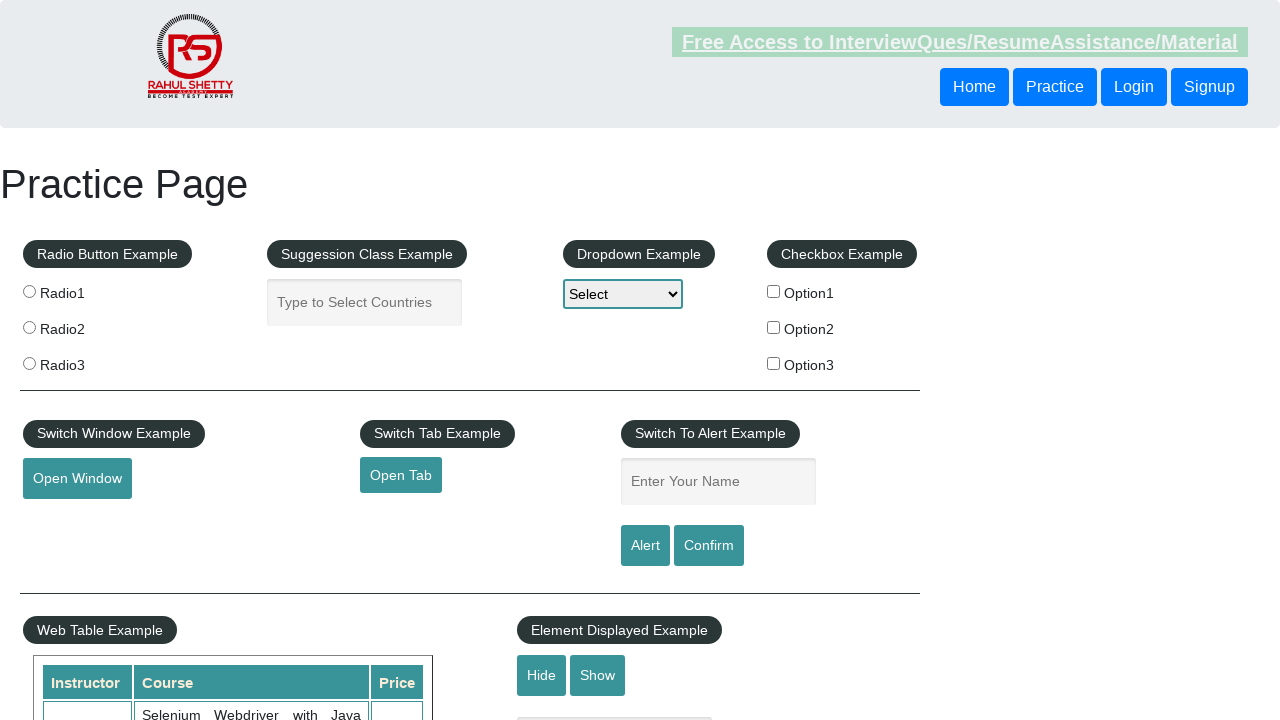

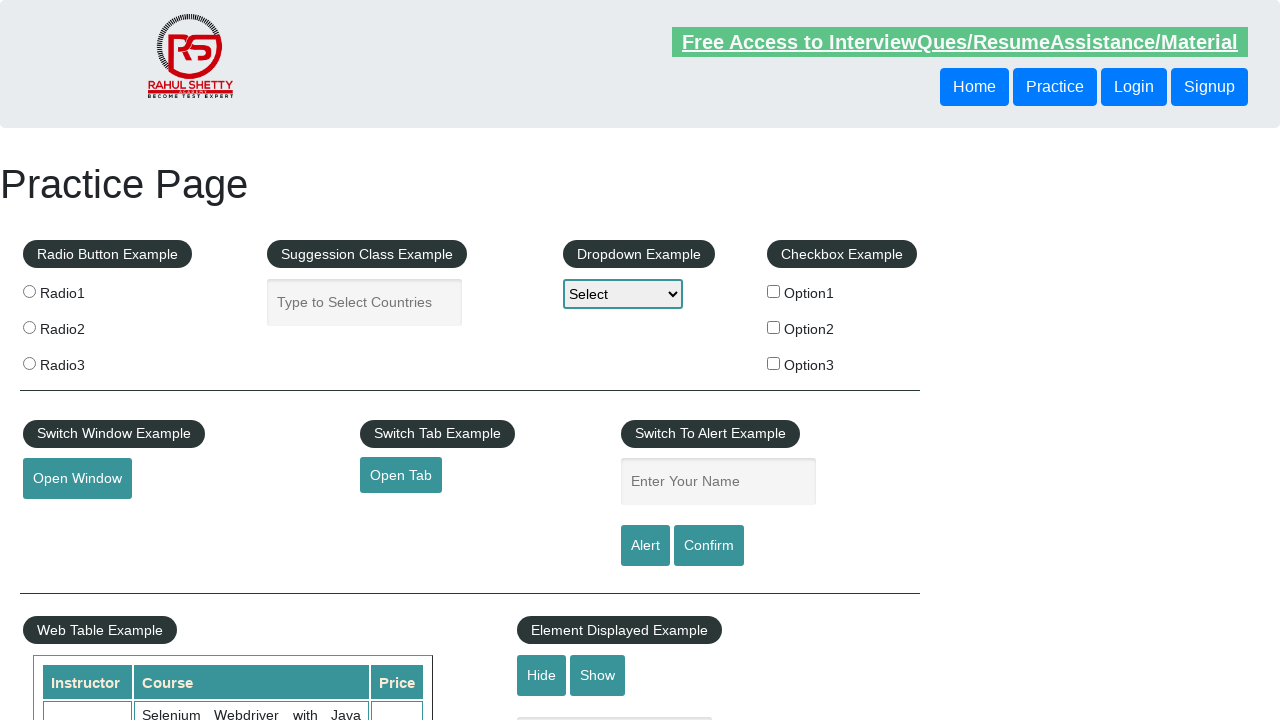